Tests finding a link by partial text (calculated from a mathematical formula), clicking it, then filling out a form with personal information fields (first name, last name, city, country) and submitting.

Starting URL: http://suninjuly.github.io/find_link_text

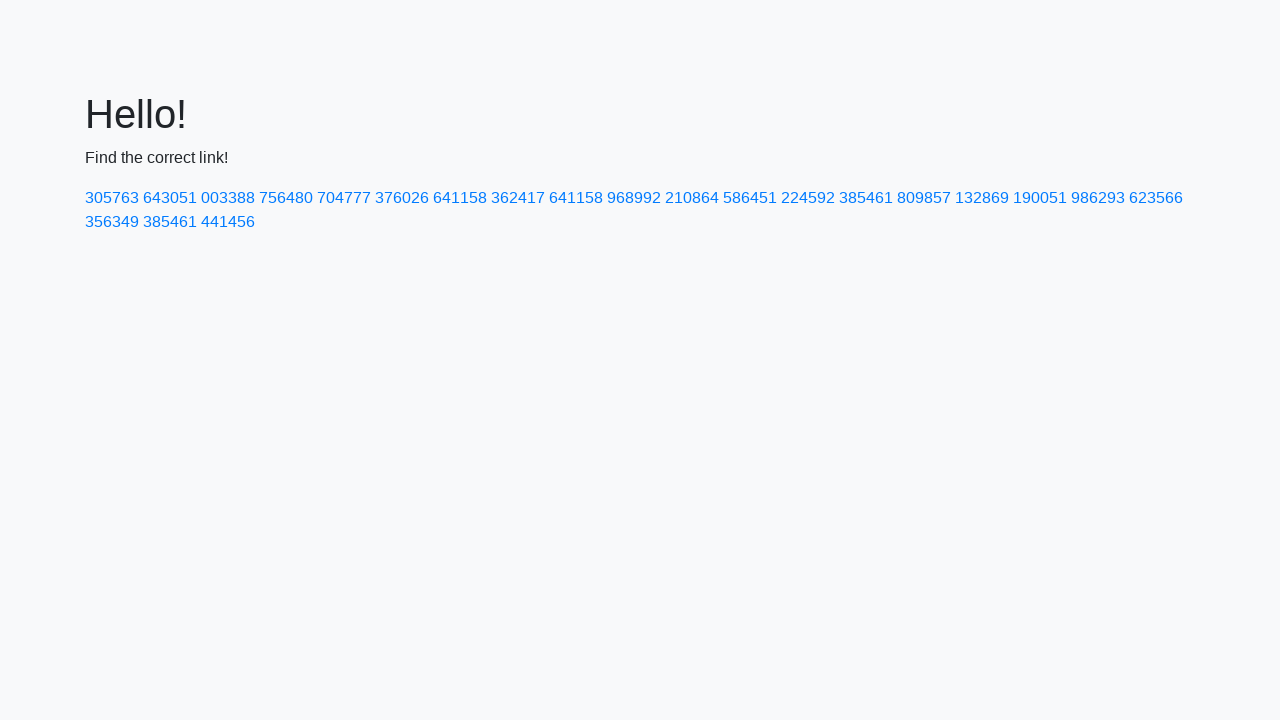

Calculated link text using mathematical formula: 224592
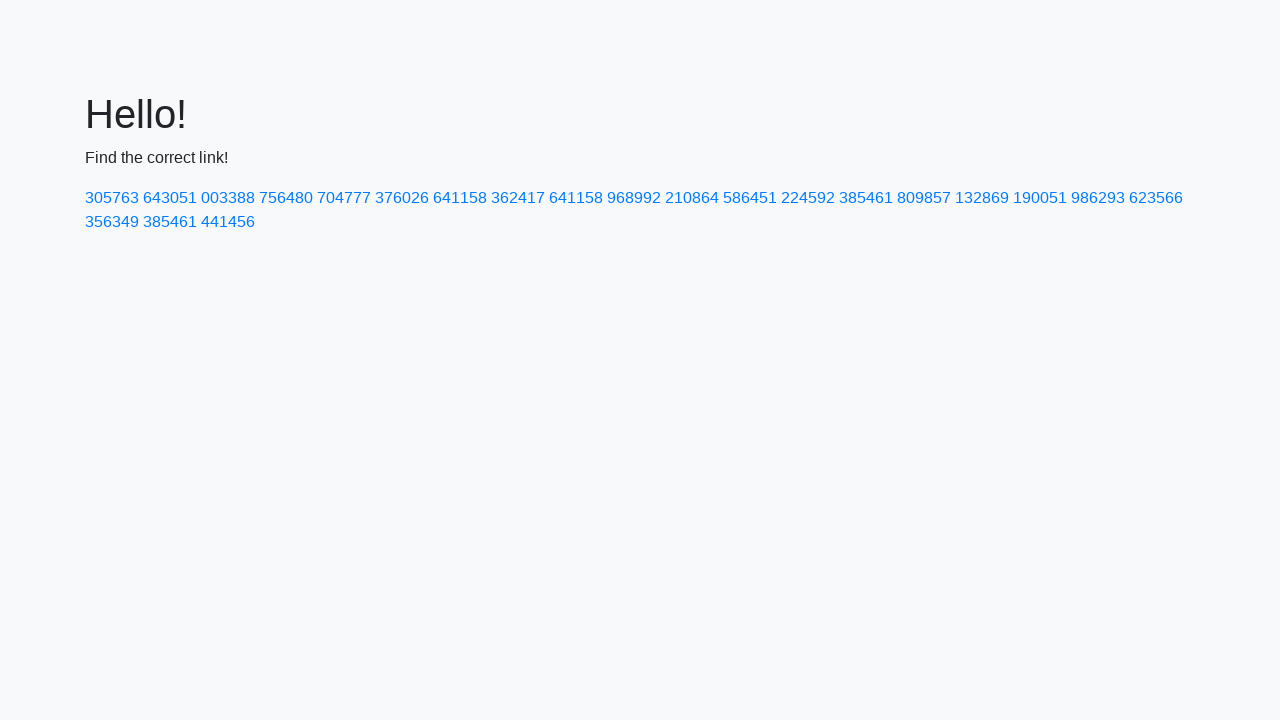

Clicked link with calculated text '224592' at (808, 198) on a:text-matches('224592')
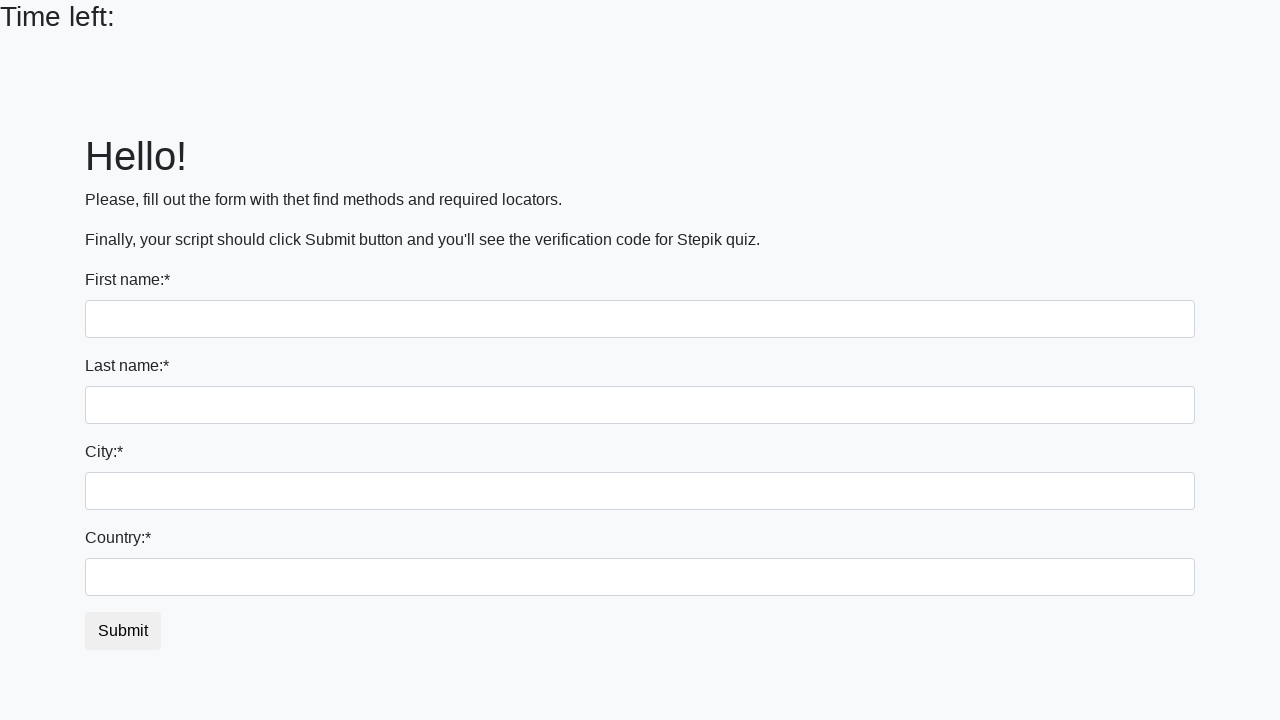

Form page loaded with input fields visible
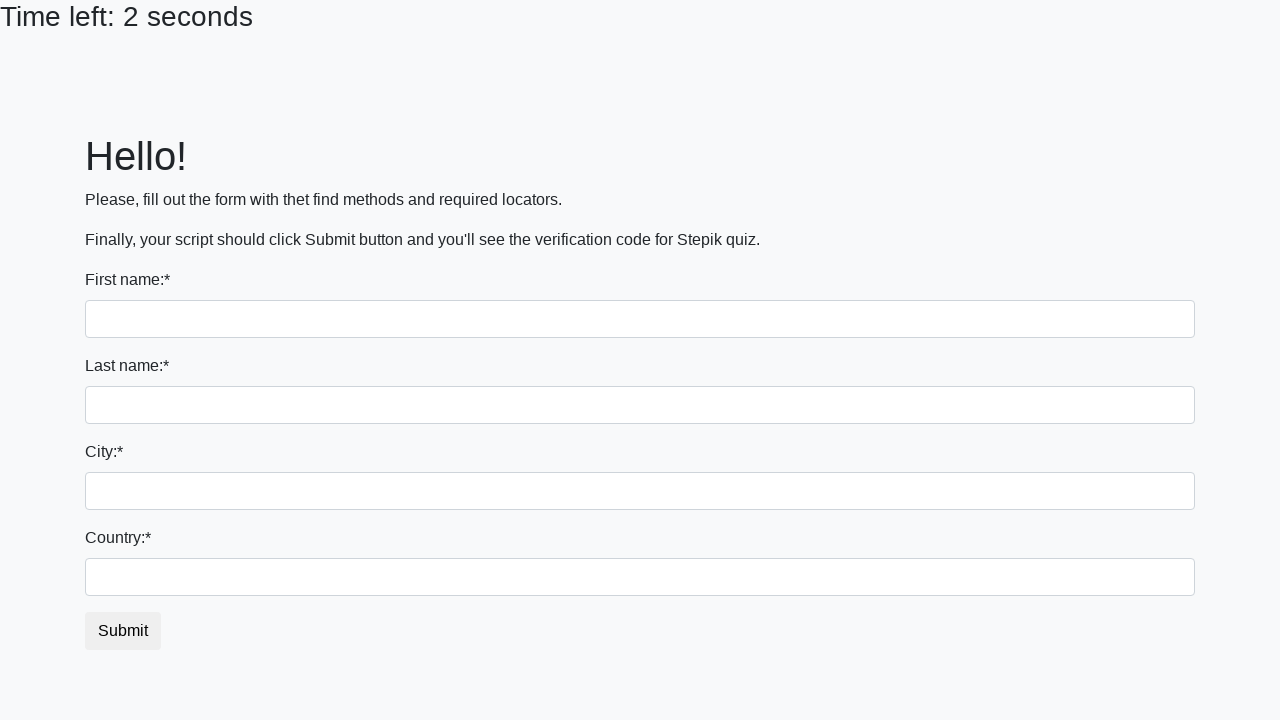

Filled first name field with 'Ivan' on input
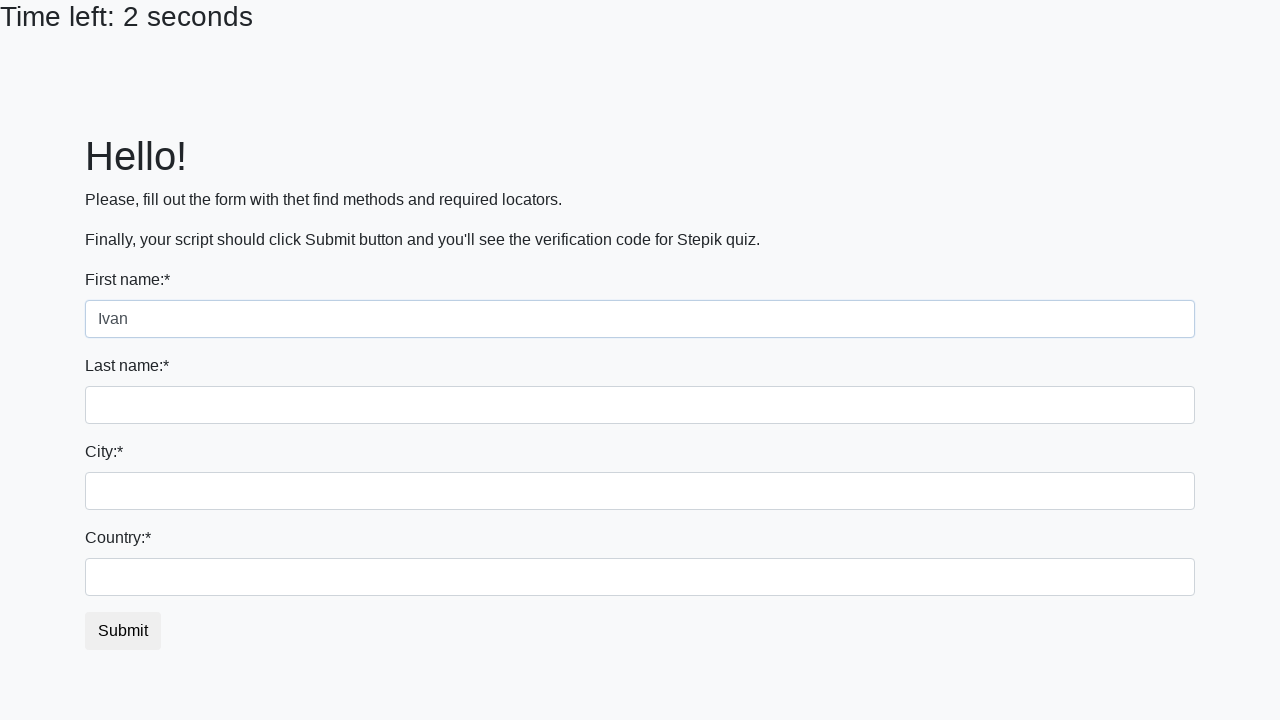

Filled last name field with 'Petrov' on input[name='last_name']
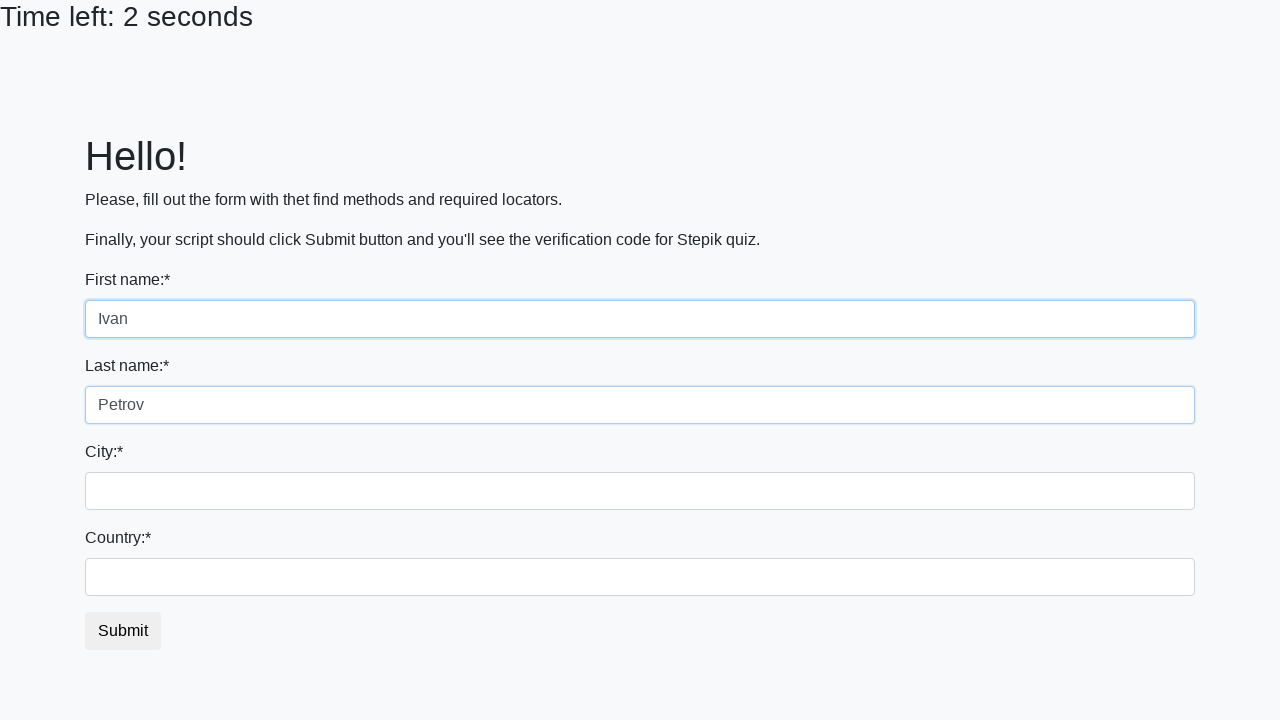

Filled city field with 'Smolensk' on .city
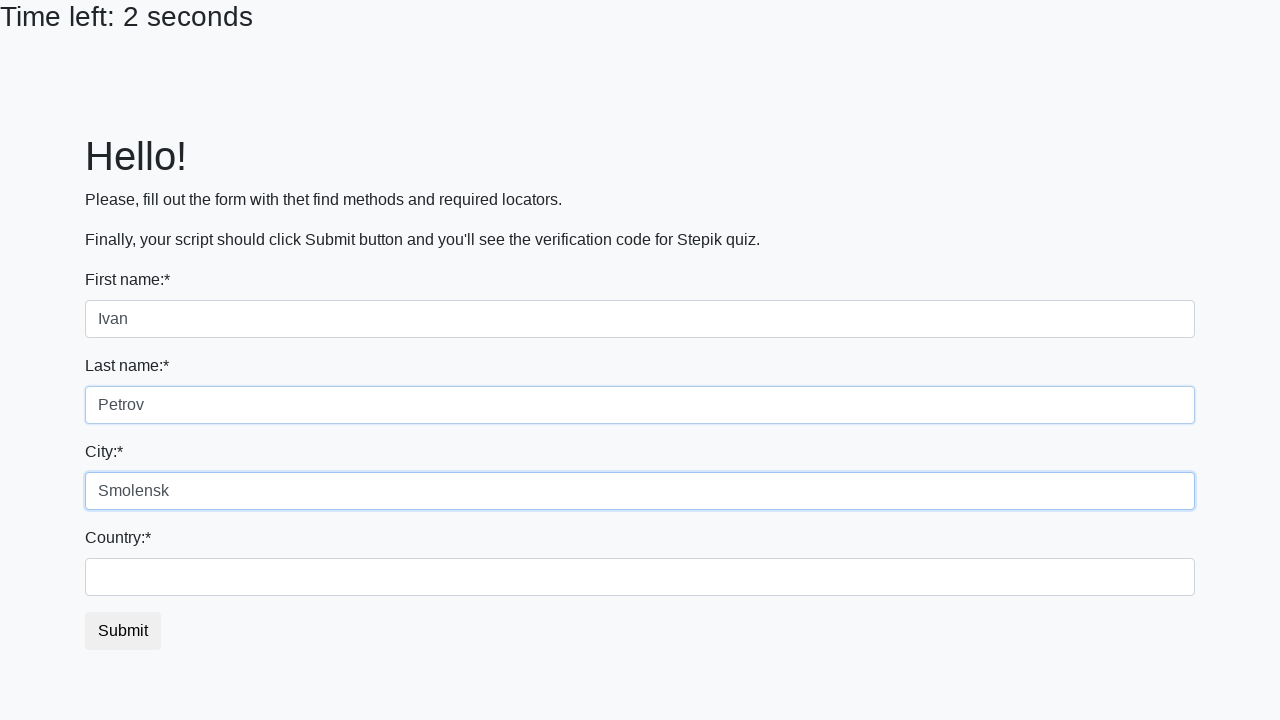

Filled country field with 'Russia' on #country
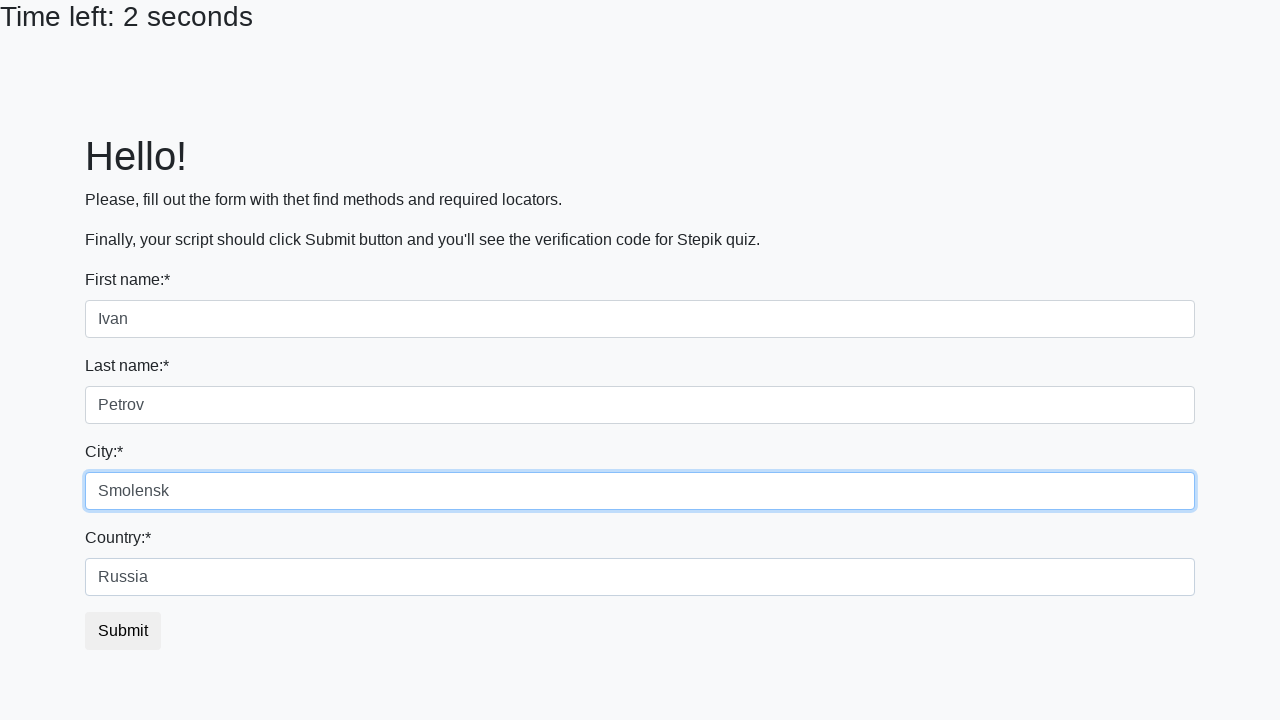

Clicked submit button to complete form submission at (123, 631) on button.btn
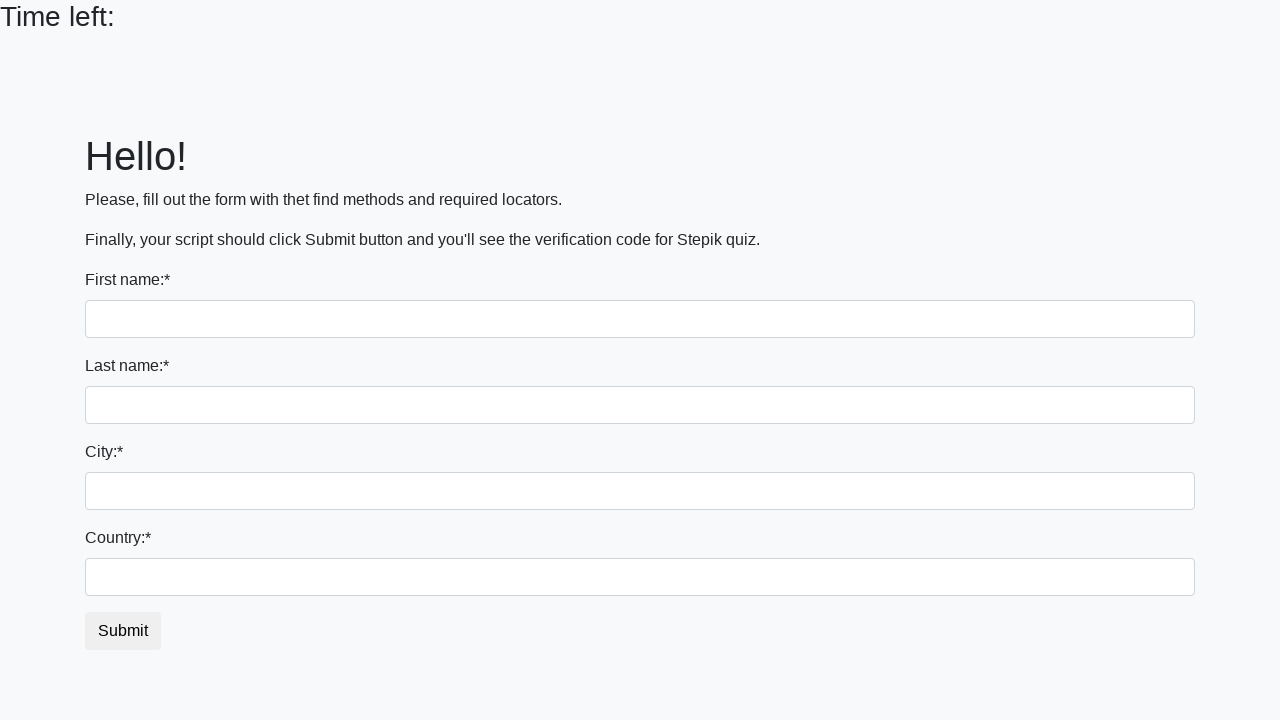

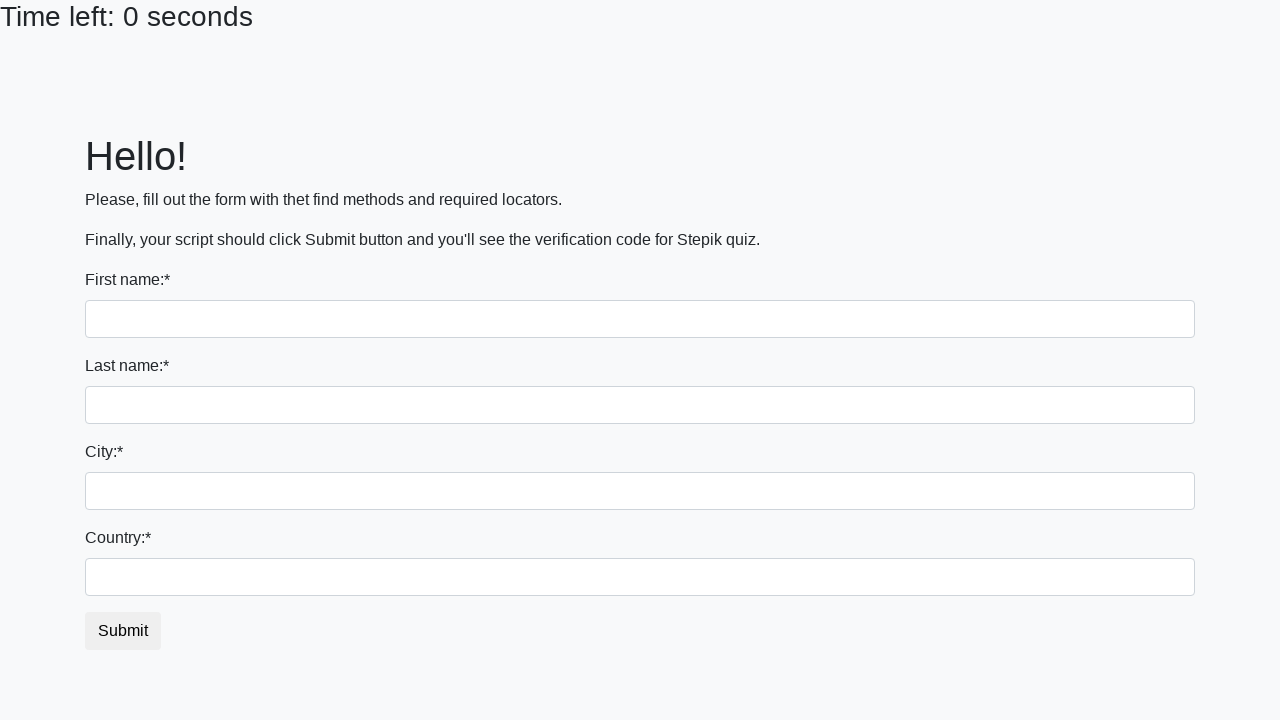